Tests a multi-select dropdown by iterating through all available options, selecting each one, and then deselecting all options to verify the dropdown functionality.

Starting URL: https://syntaxprojects.com/basic-select-dropdown-demo.php

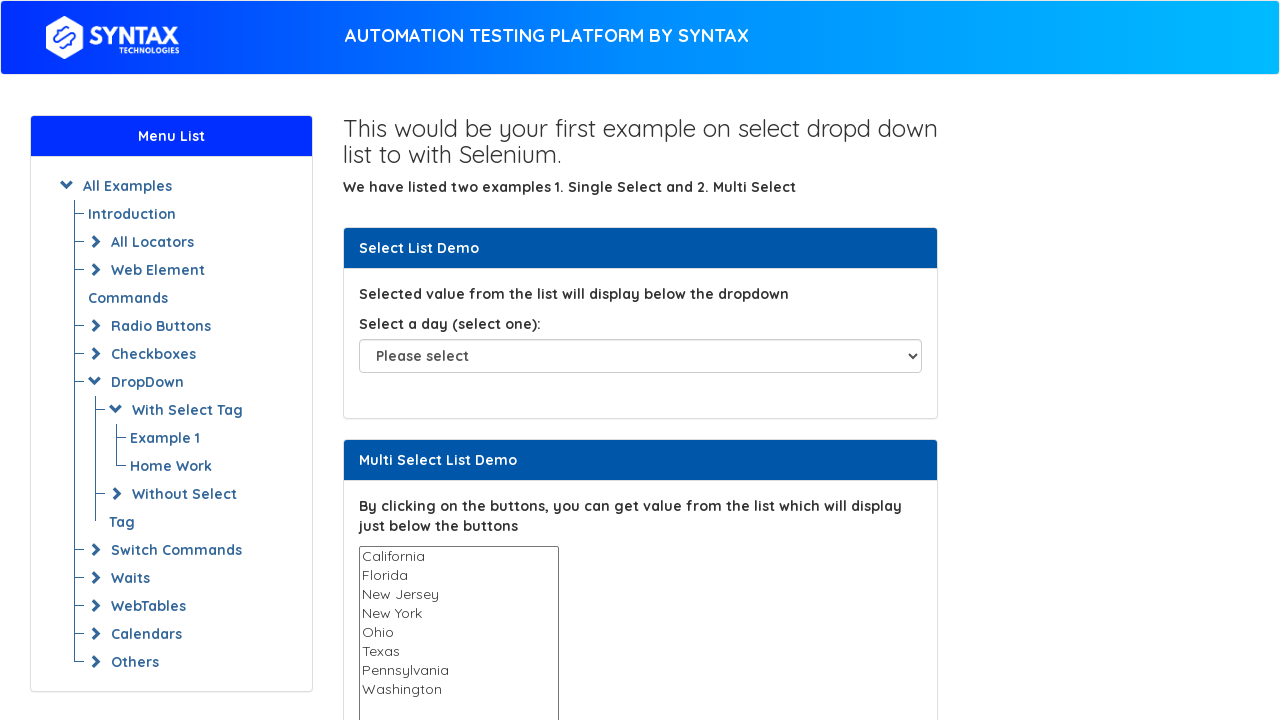

Located multi-select dropdown element
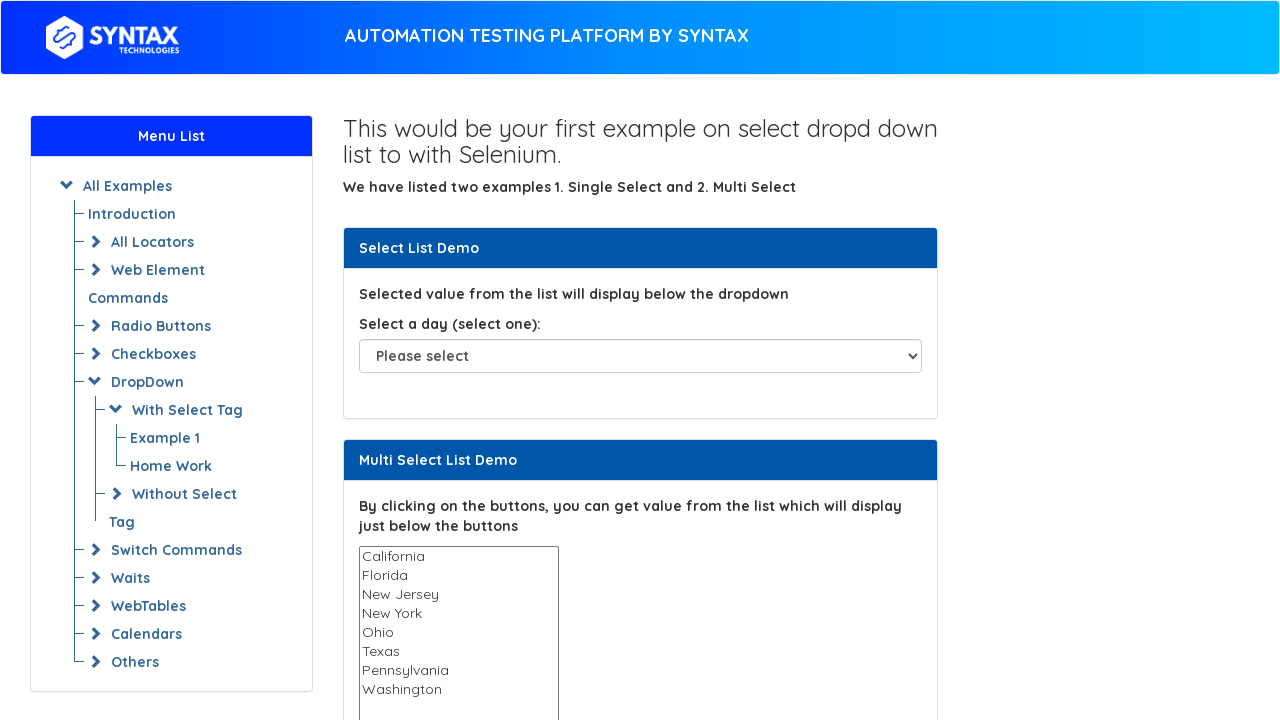

Dropdown became visible
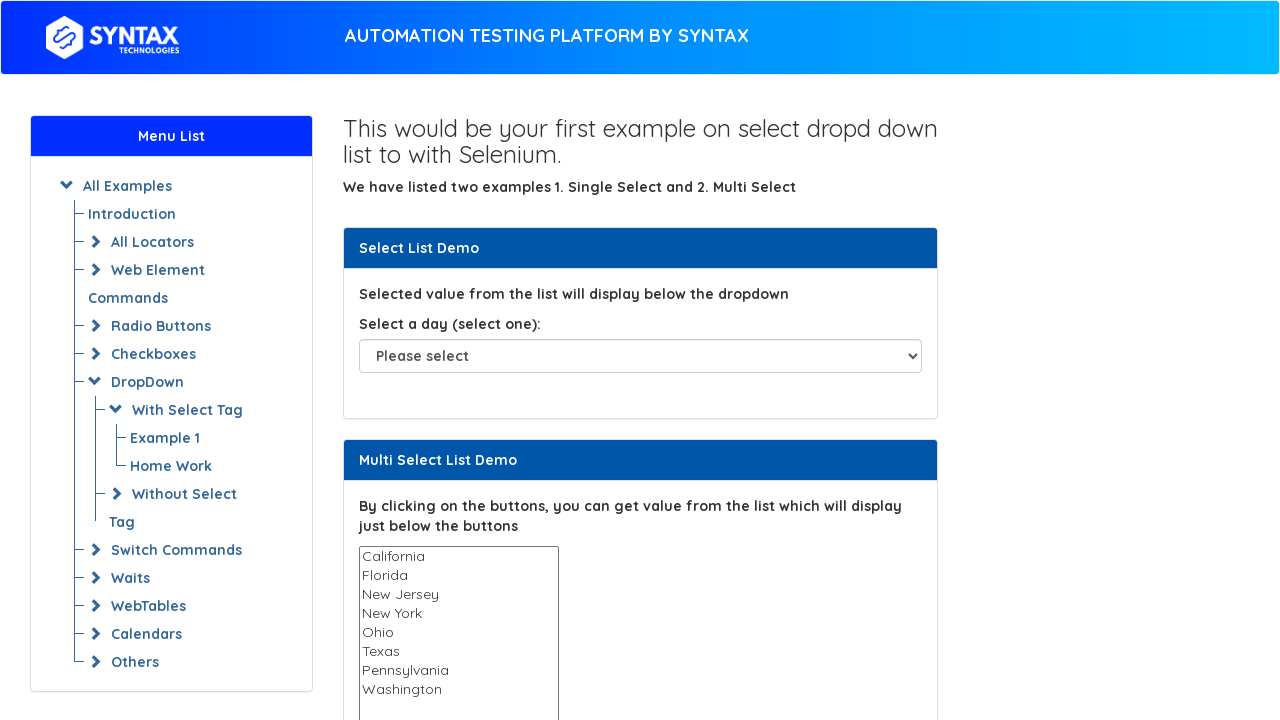

Retrieved all dropdown options
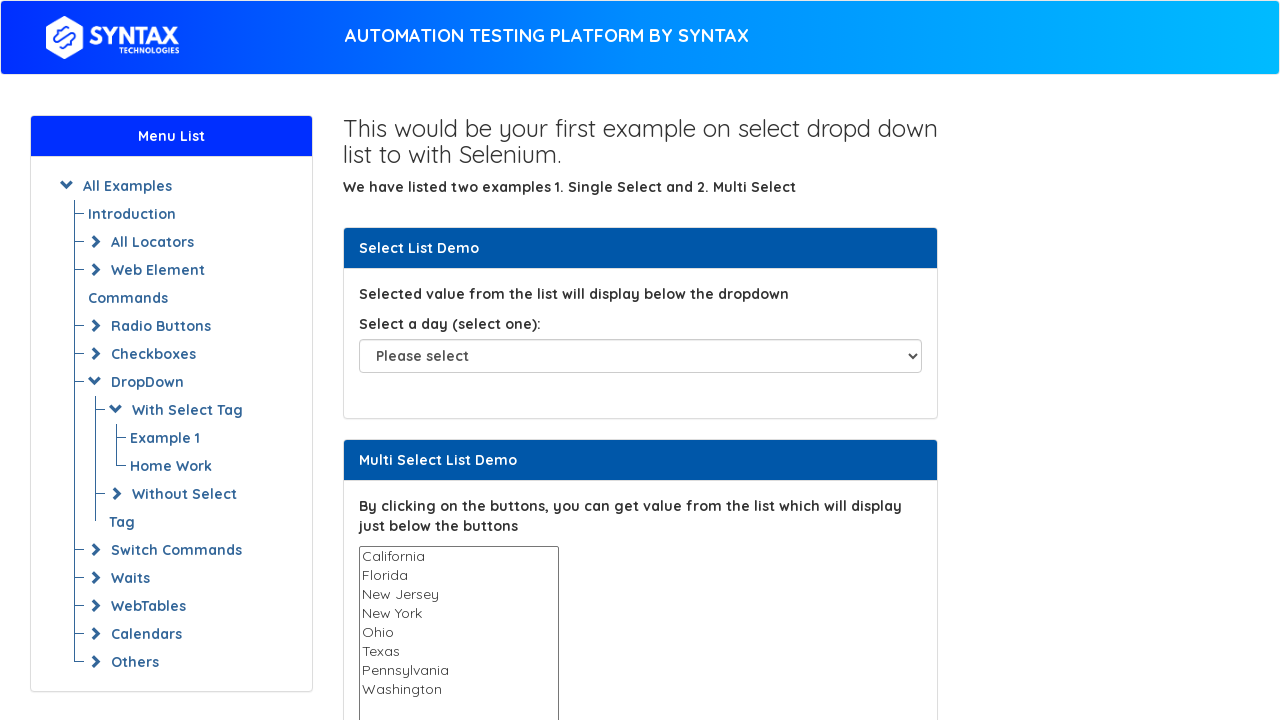

Selected option: California on select[name='States']
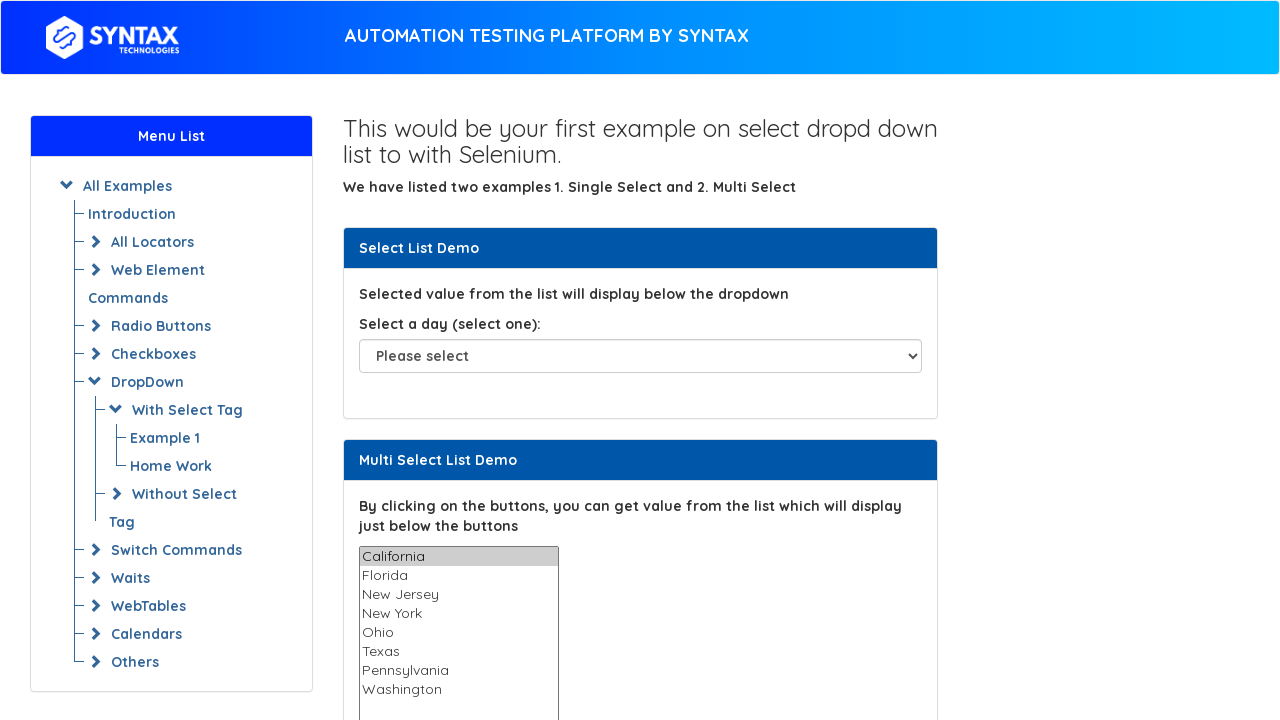

Waited 500ms before next selection
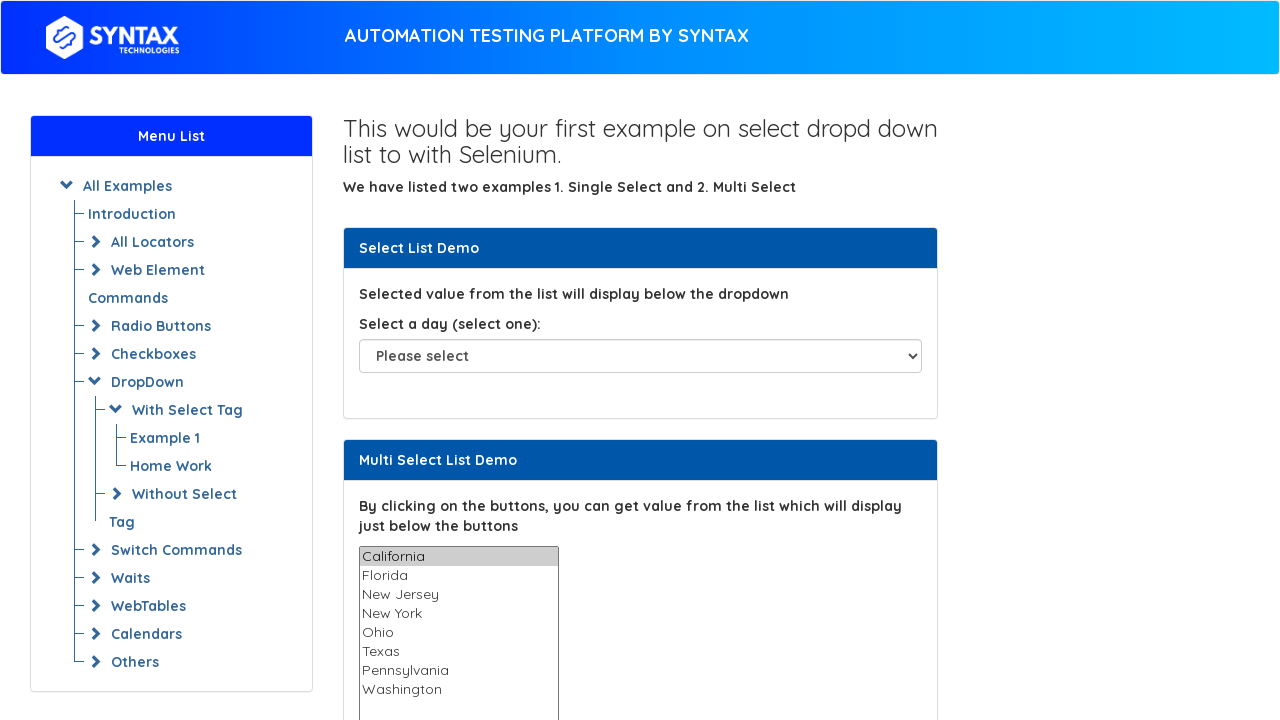

Selected option: Florida on select[name='States']
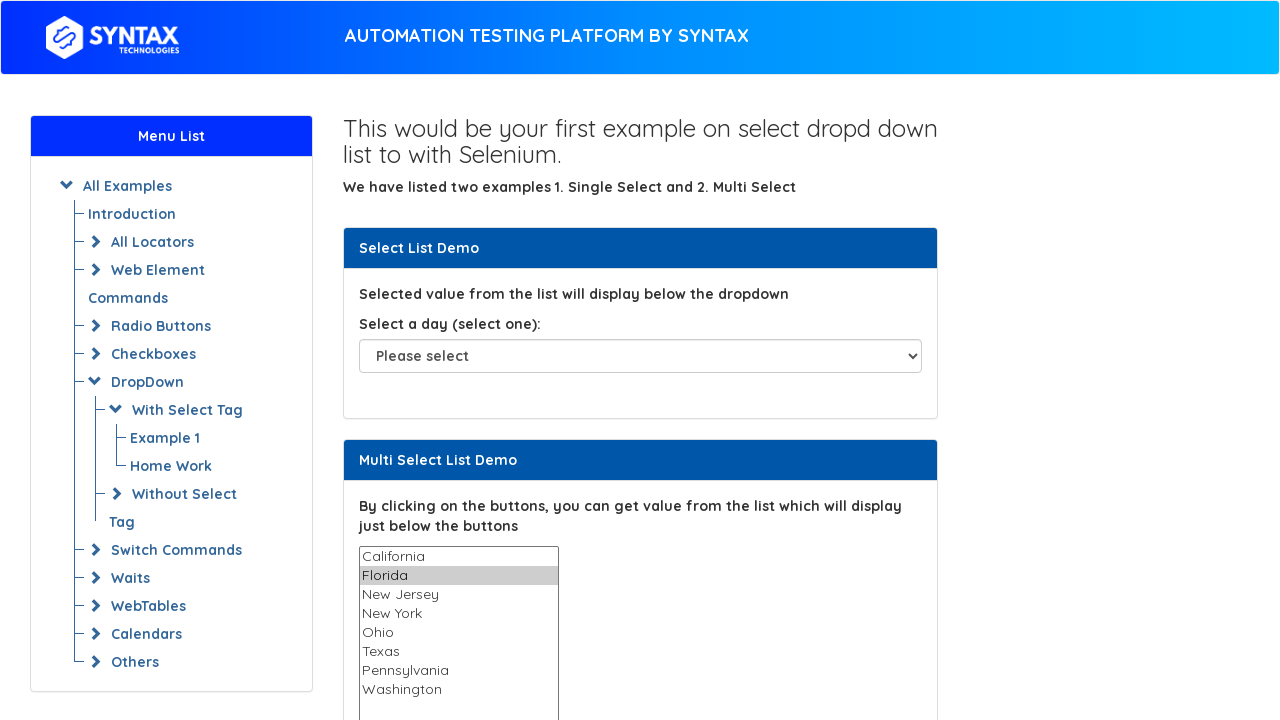

Waited 500ms before next selection
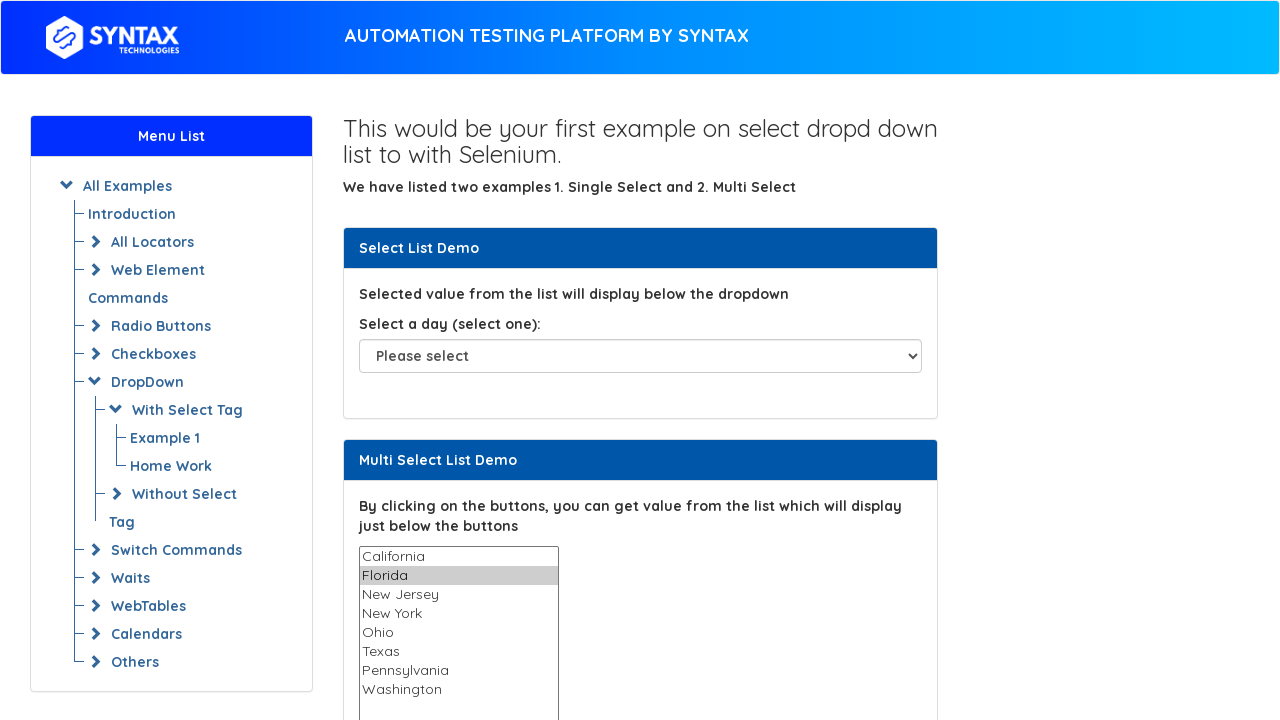

Selected option: New Jersey on select[name='States']
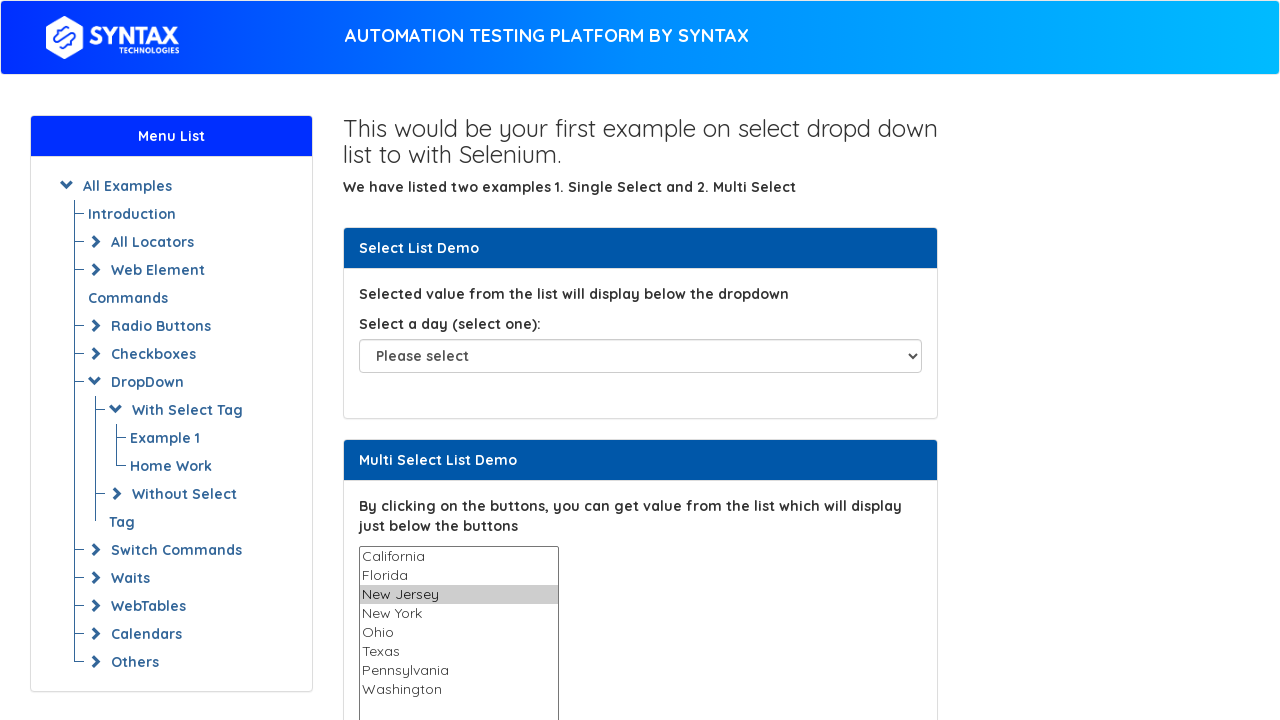

Waited 500ms before next selection
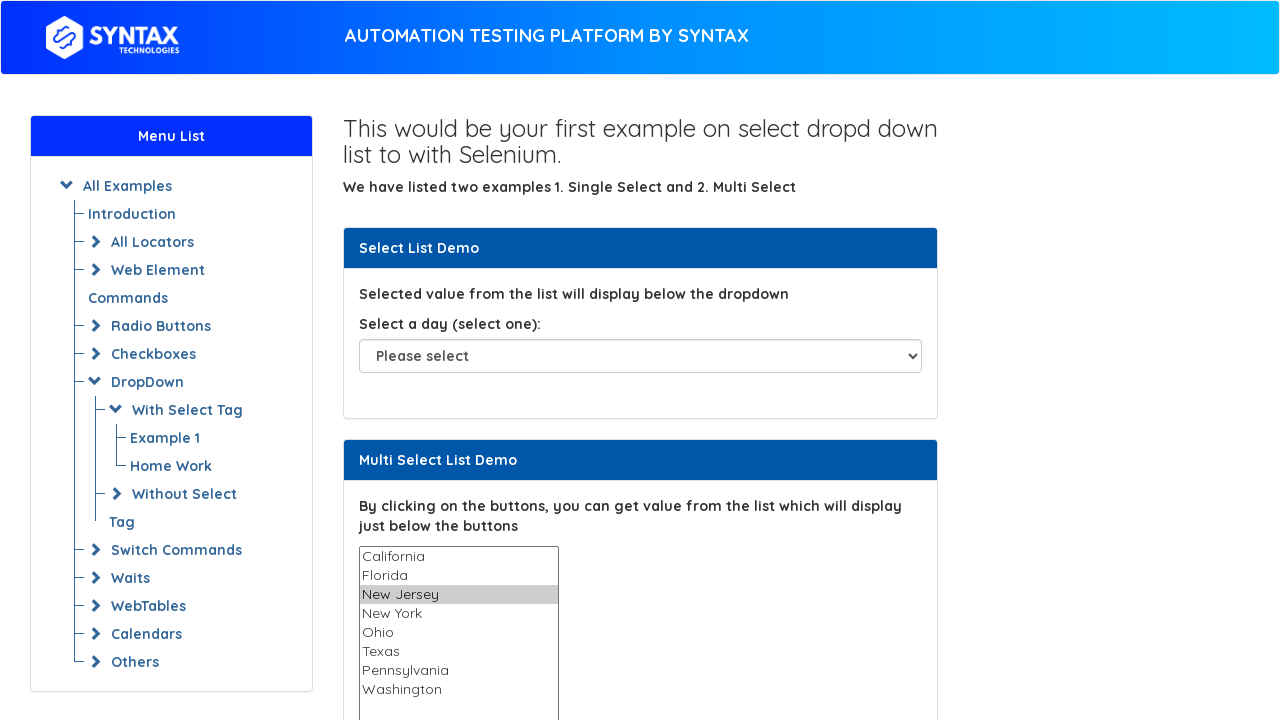

Selected option: New York on select[name='States']
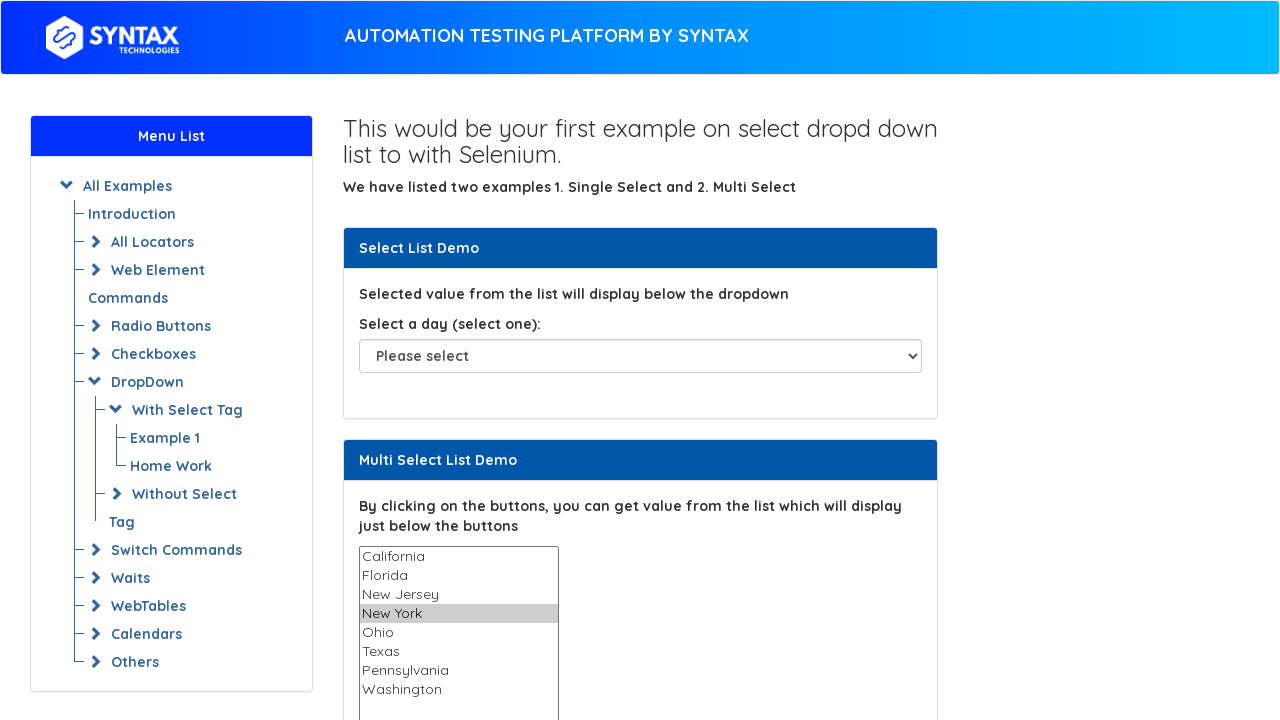

Waited 500ms before next selection
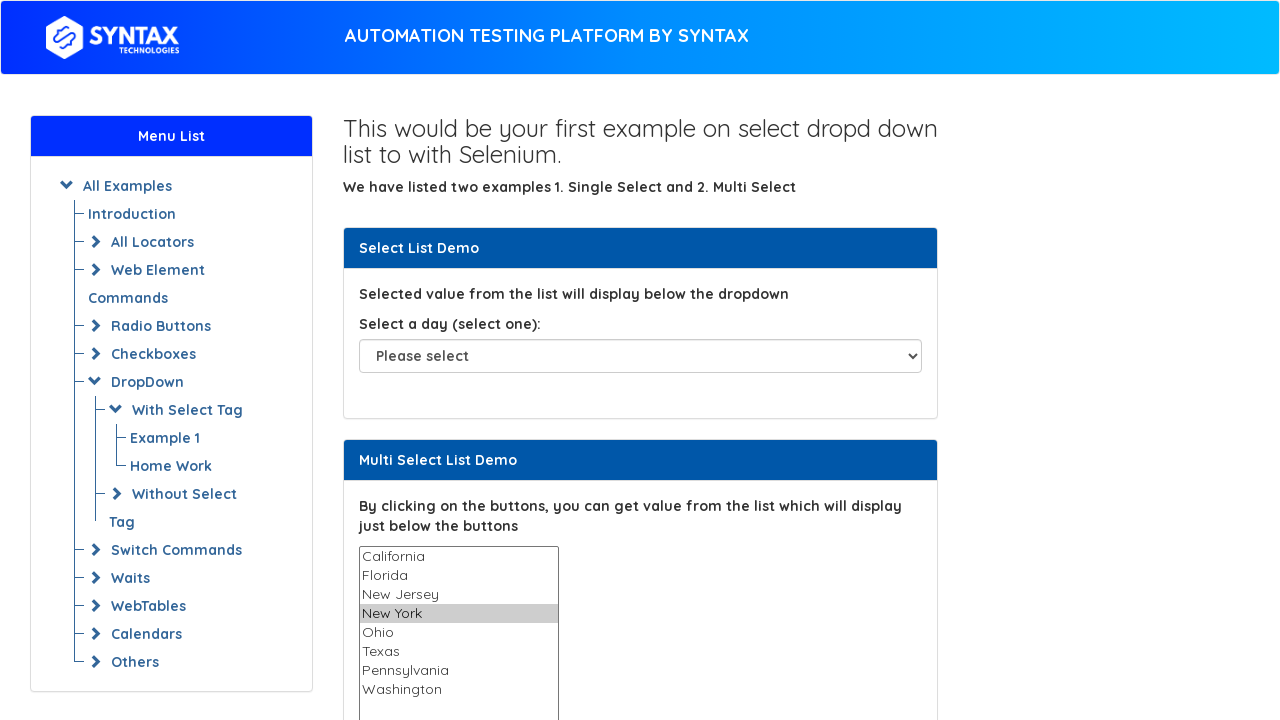

Selected option: Ohio on select[name='States']
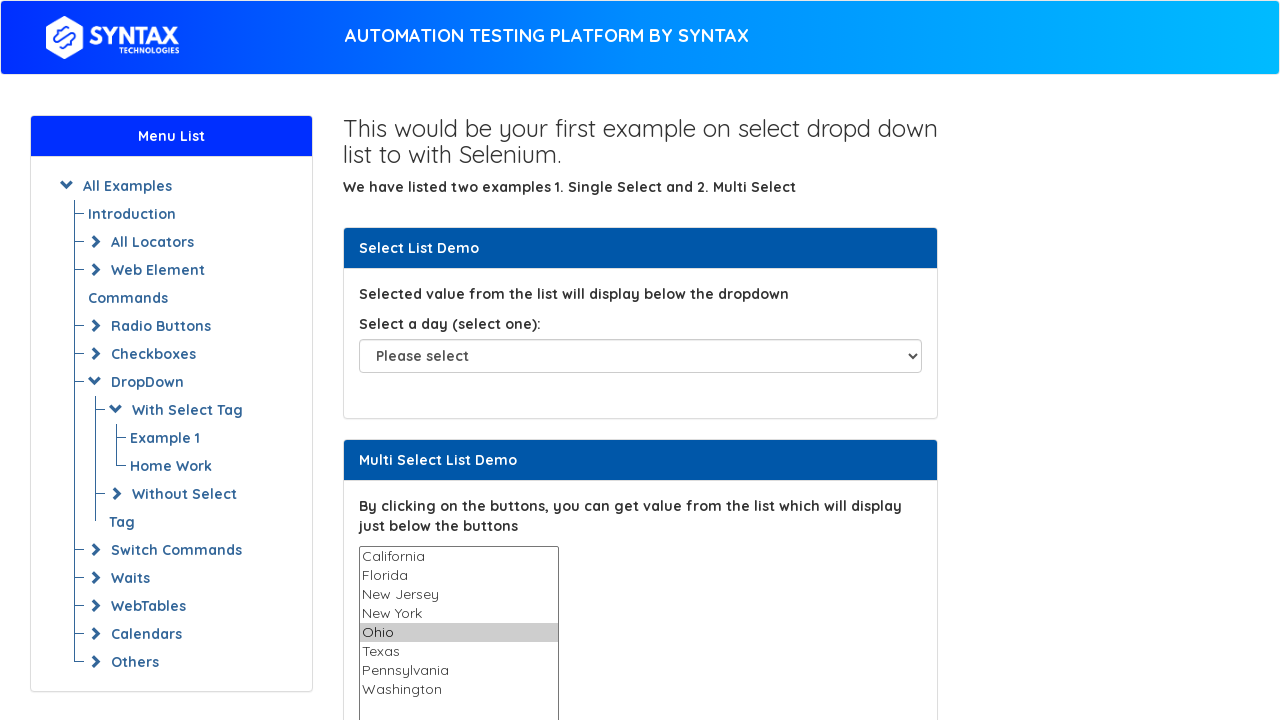

Waited 500ms before next selection
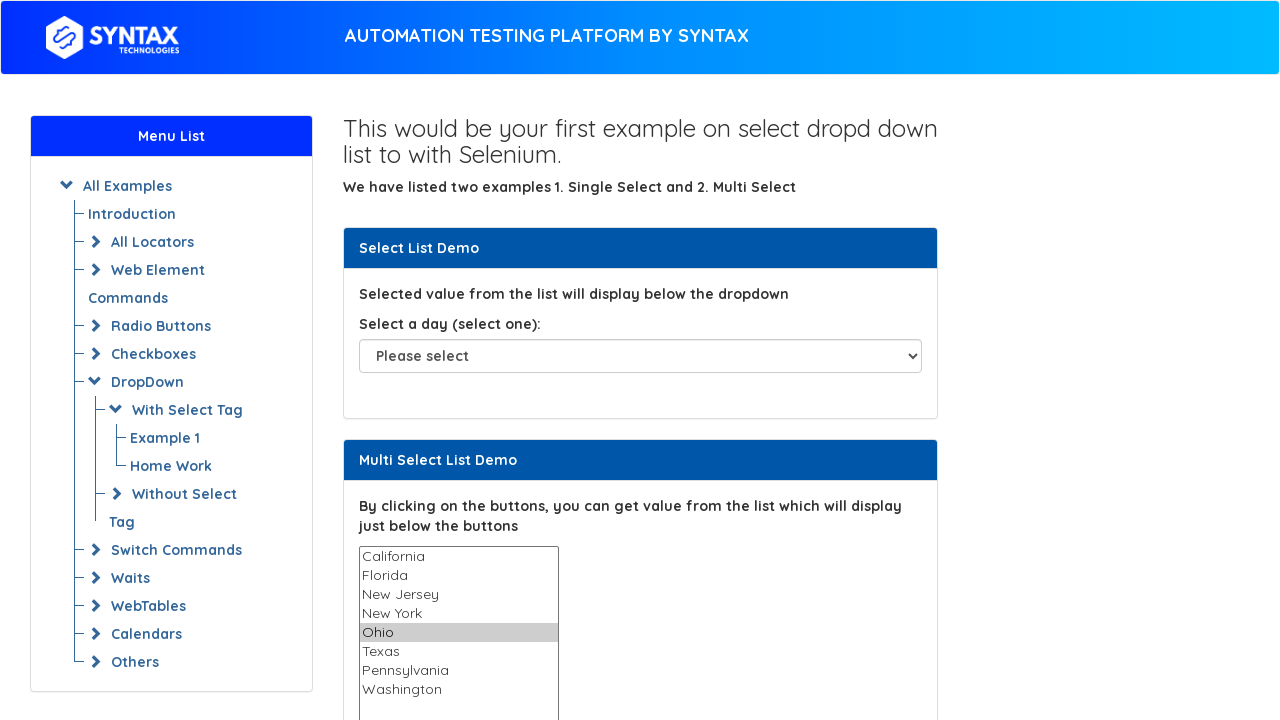

Selected option: Texas on select[name='States']
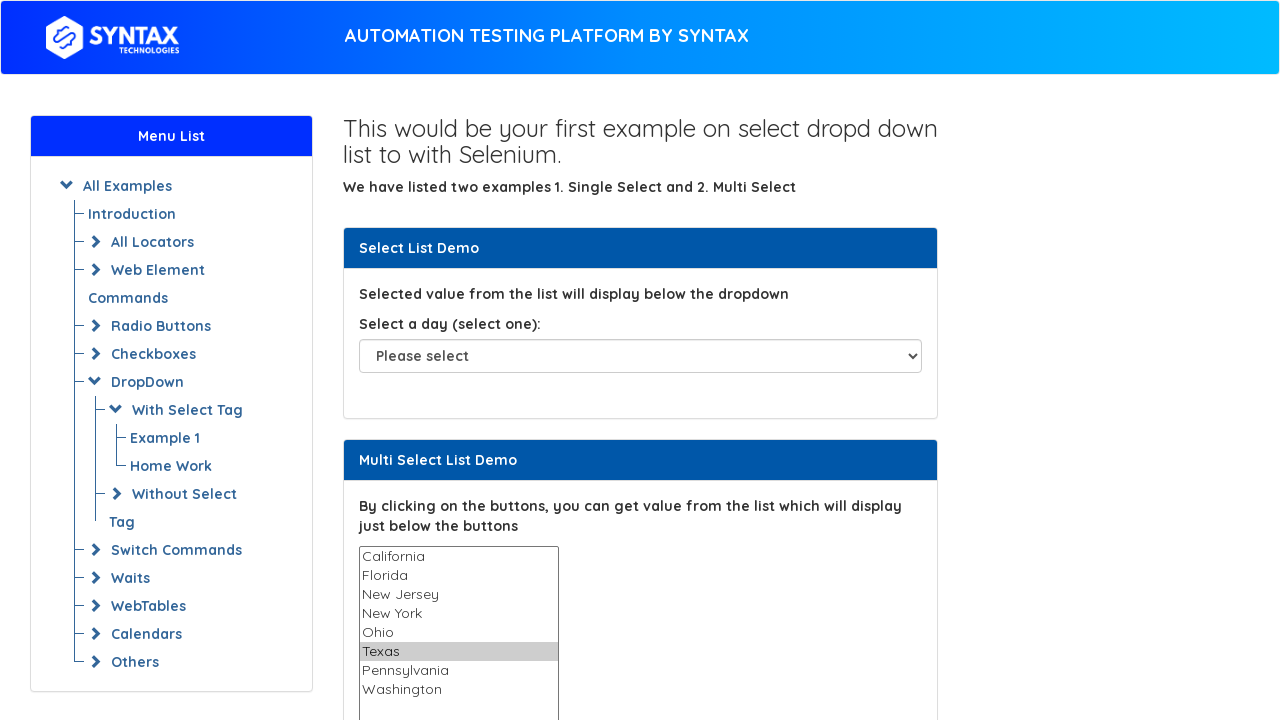

Waited 500ms before next selection
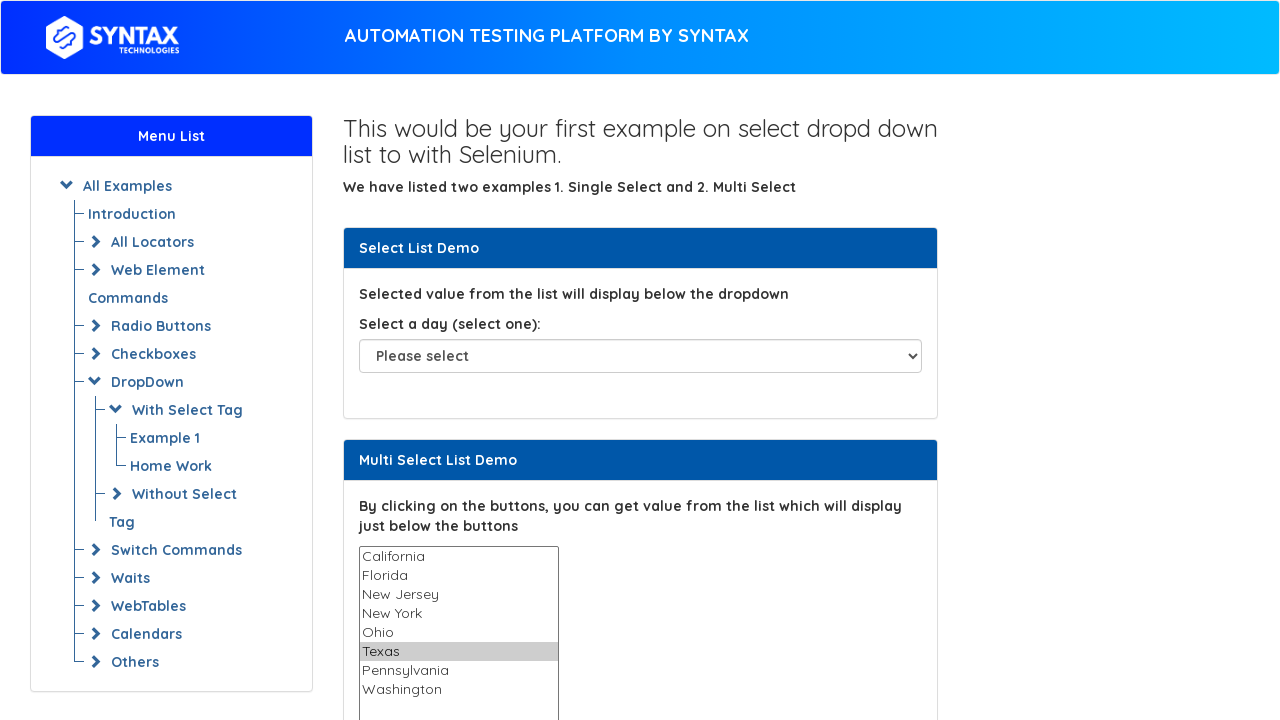

Selected option: Pennsylvania on select[name='States']
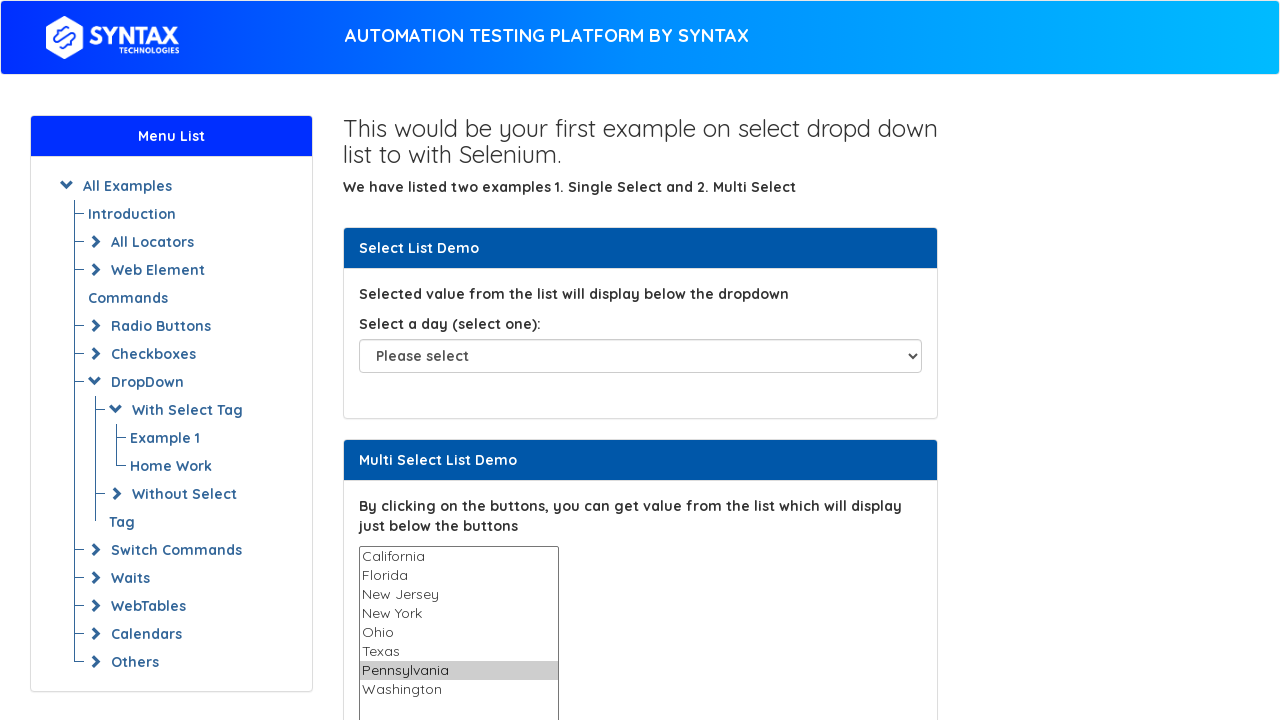

Waited 500ms before next selection
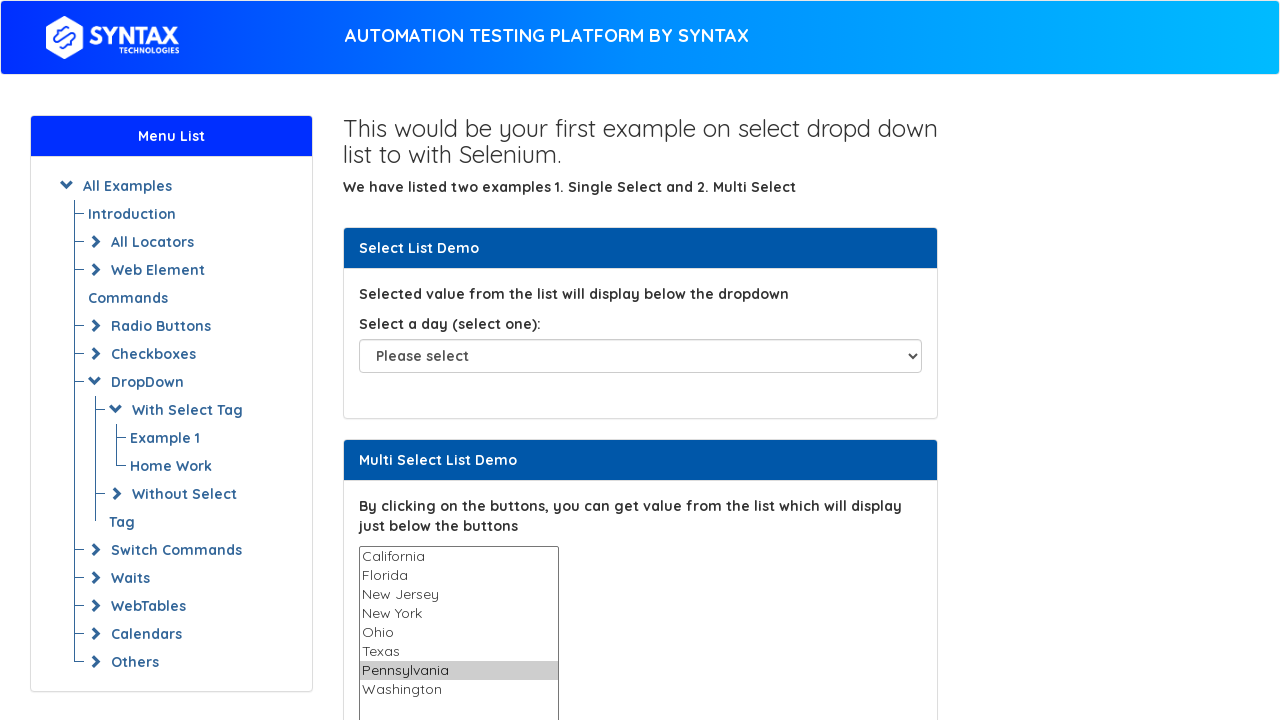

Selected option: Washington on select[name='States']
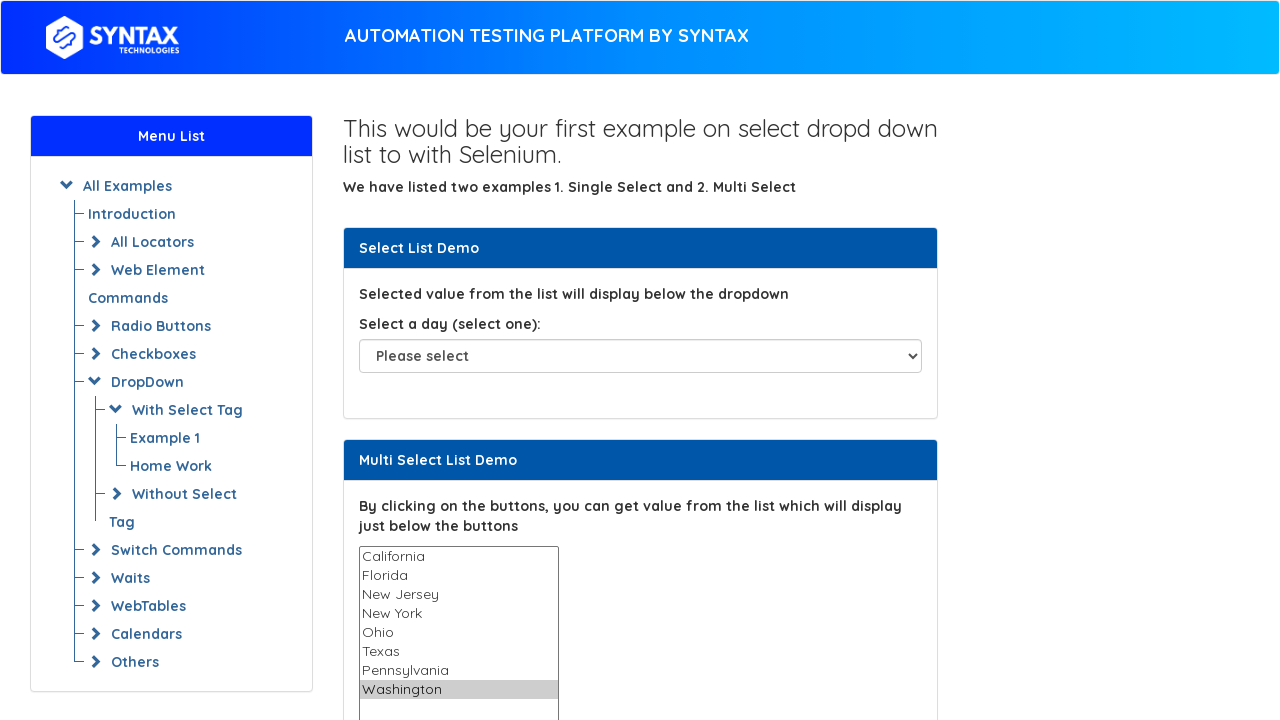

Waited 500ms before next selection
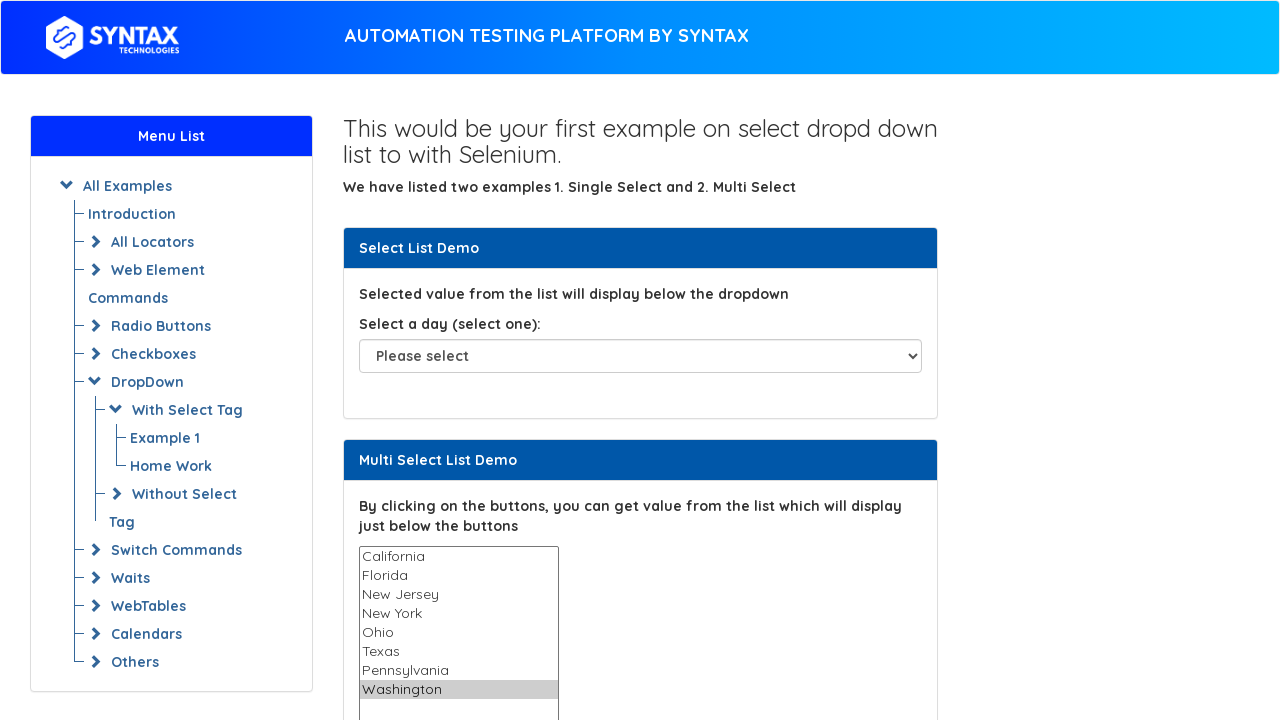

Deselected all options in the dropdown
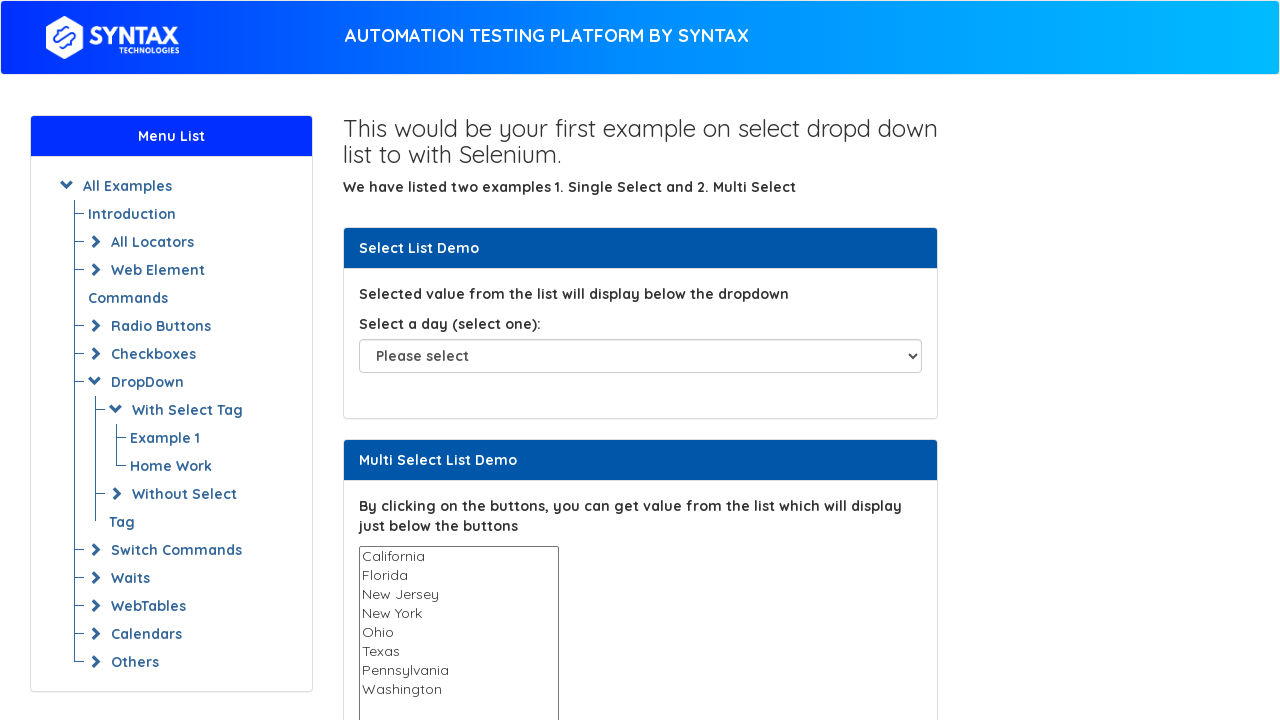

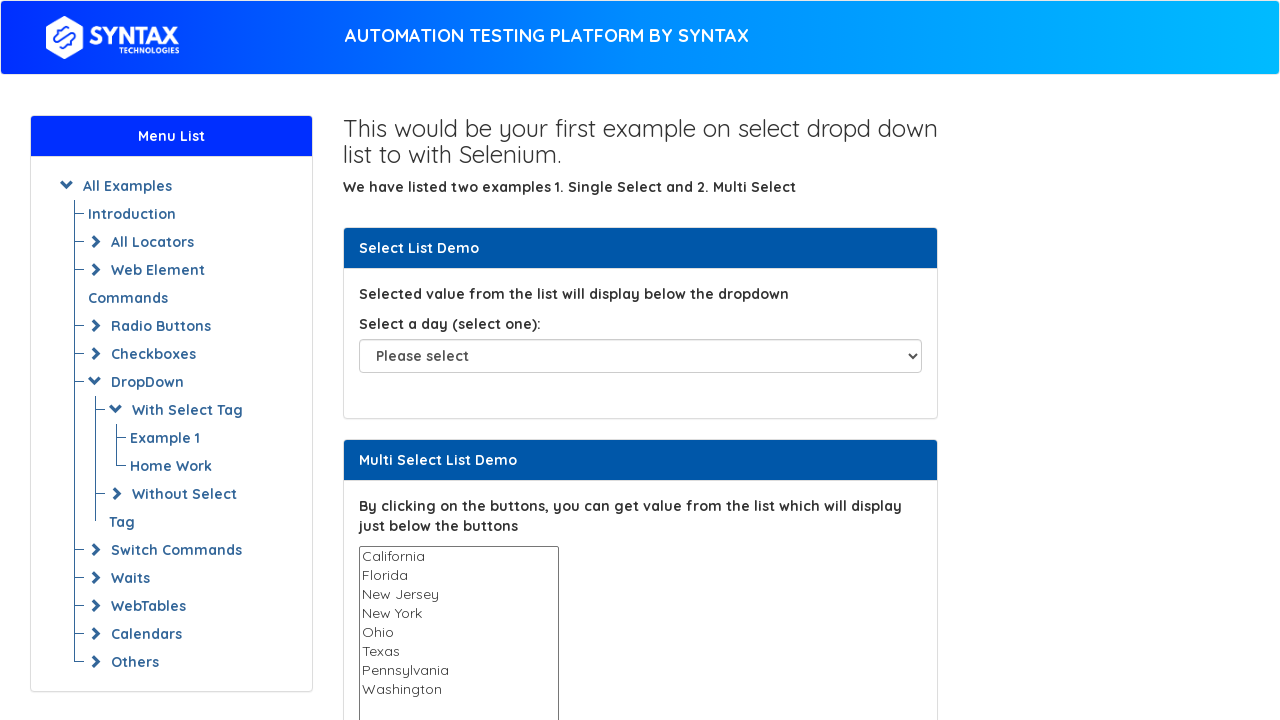